Tests an explicit wait scenario where the script waits for a price to change to $100, then clicks a book button, calculates a mathematical answer based on a displayed value, and submits the solution.

Starting URL: http://suninjuly.github.io/explicit_wait2.html

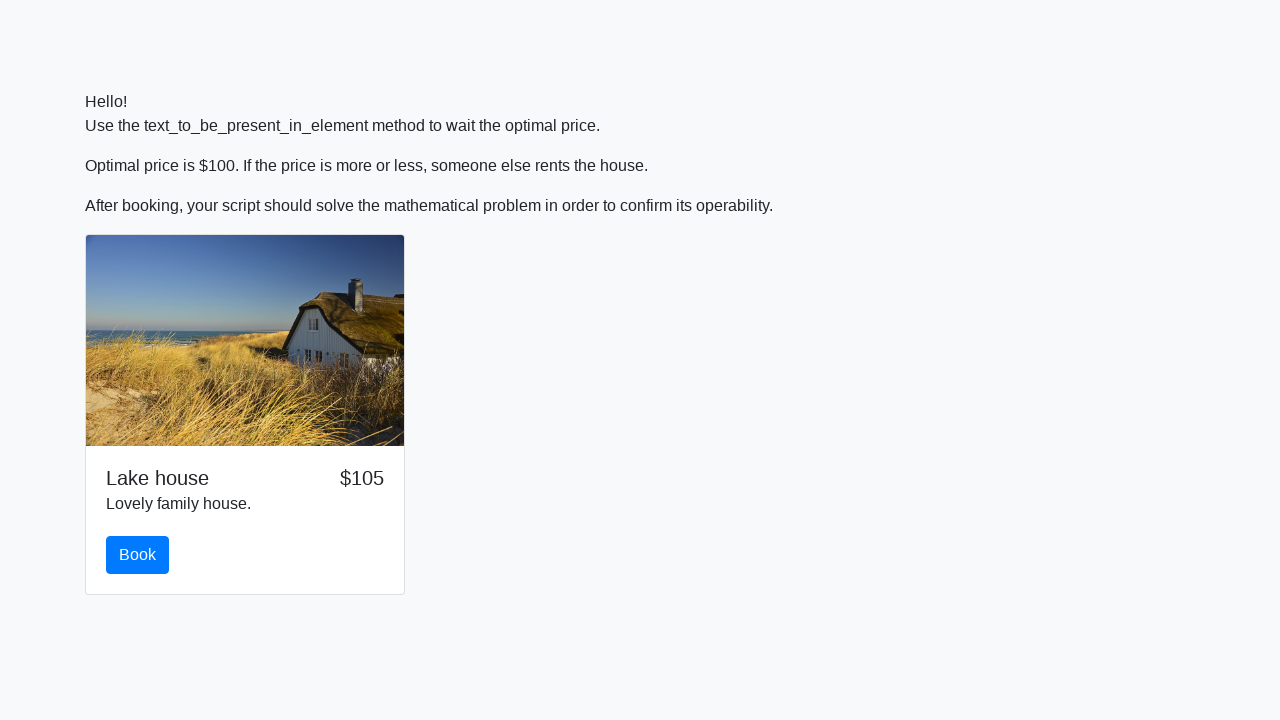

Waited for price to change to $100
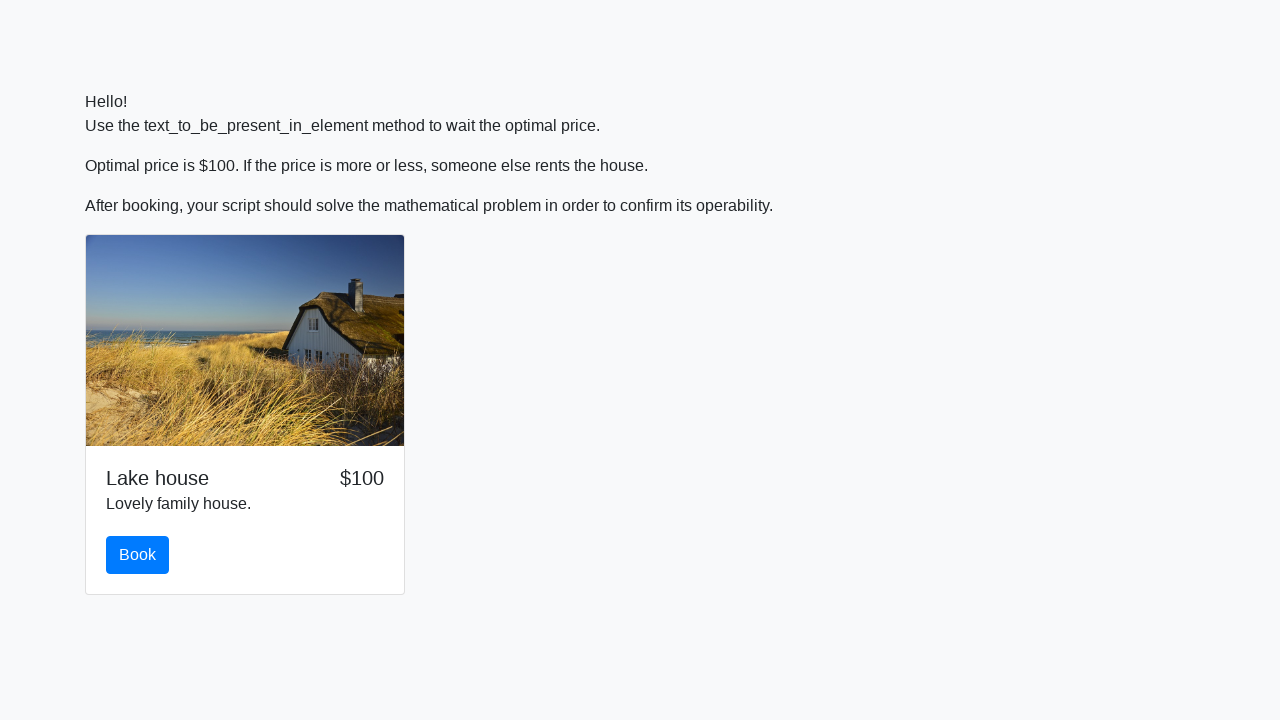

Clicked the book button at (138, 555) on #book
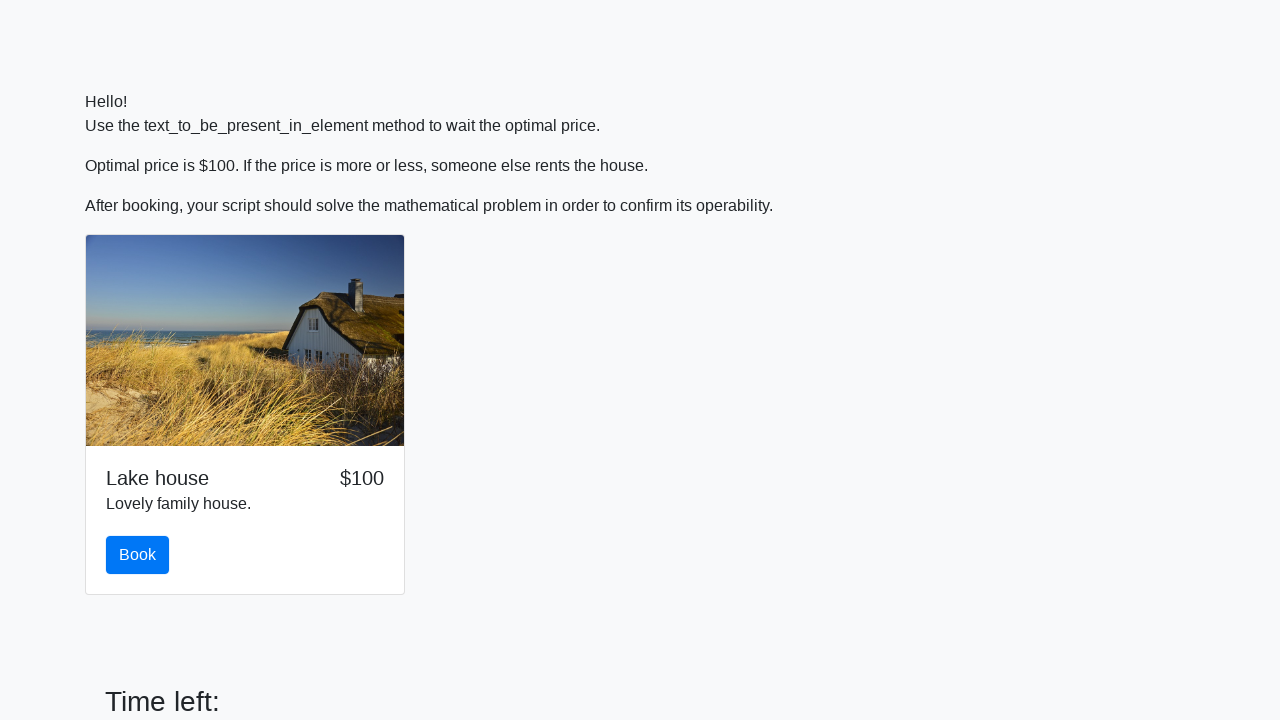

Retrieved input value from page
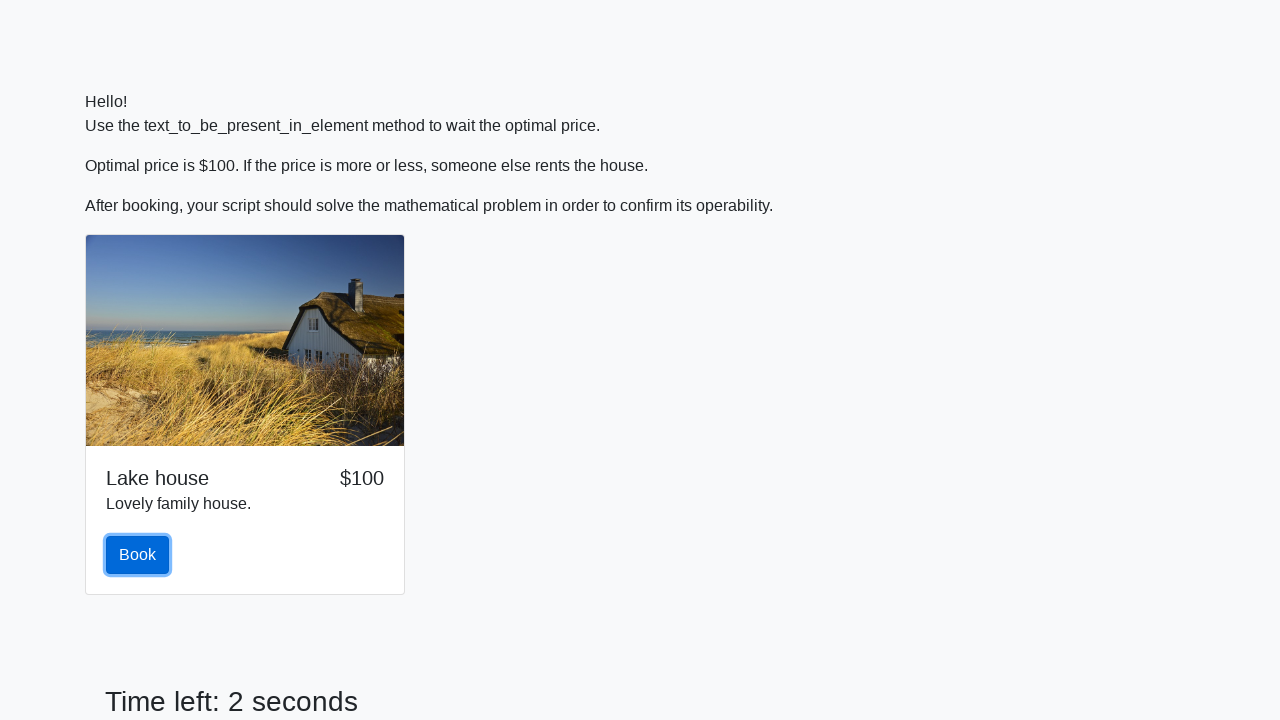

Calculated mathematical answer based on input value
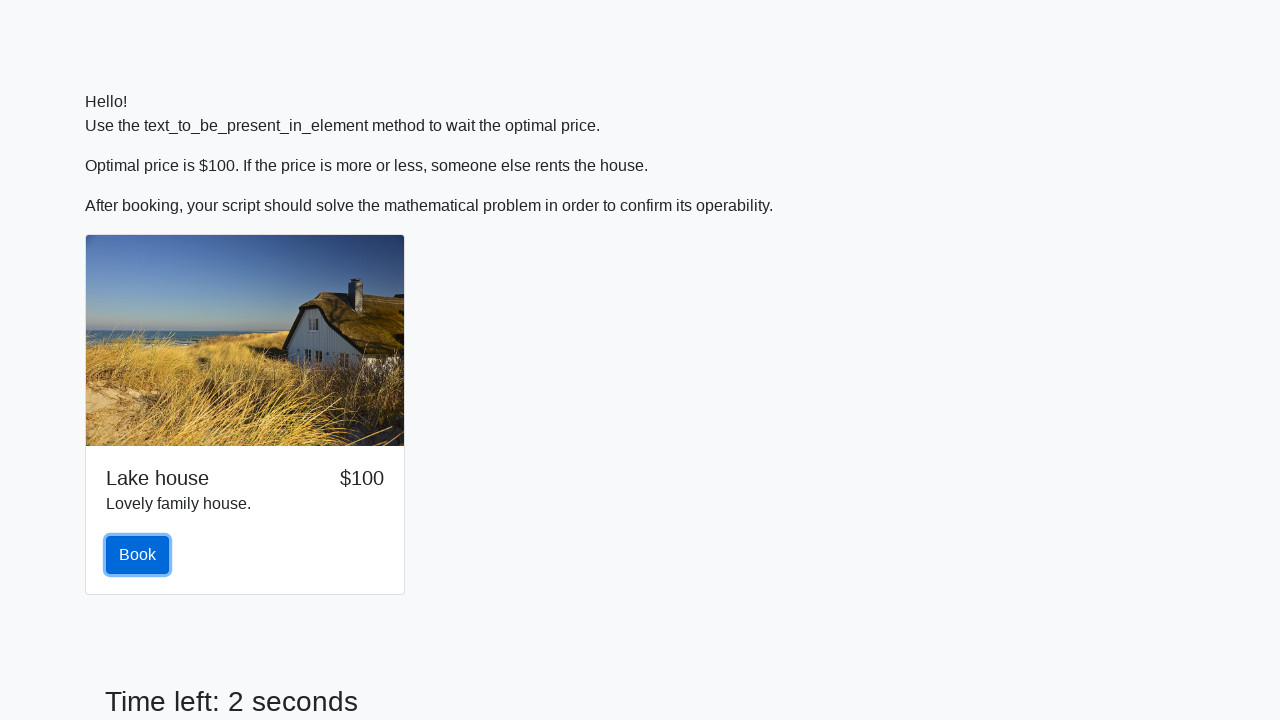

Filled answer field with calculated solution on #answer
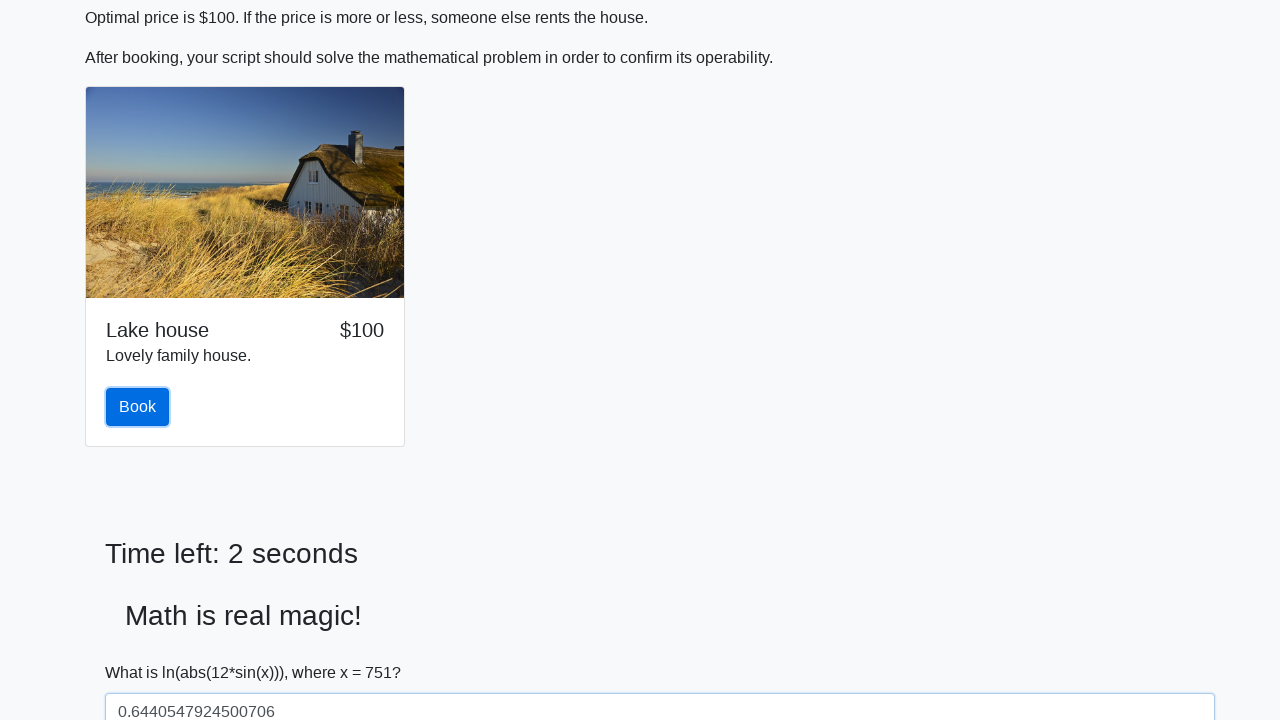

Clicked solve button to submit solution at (143, 651) on #solve
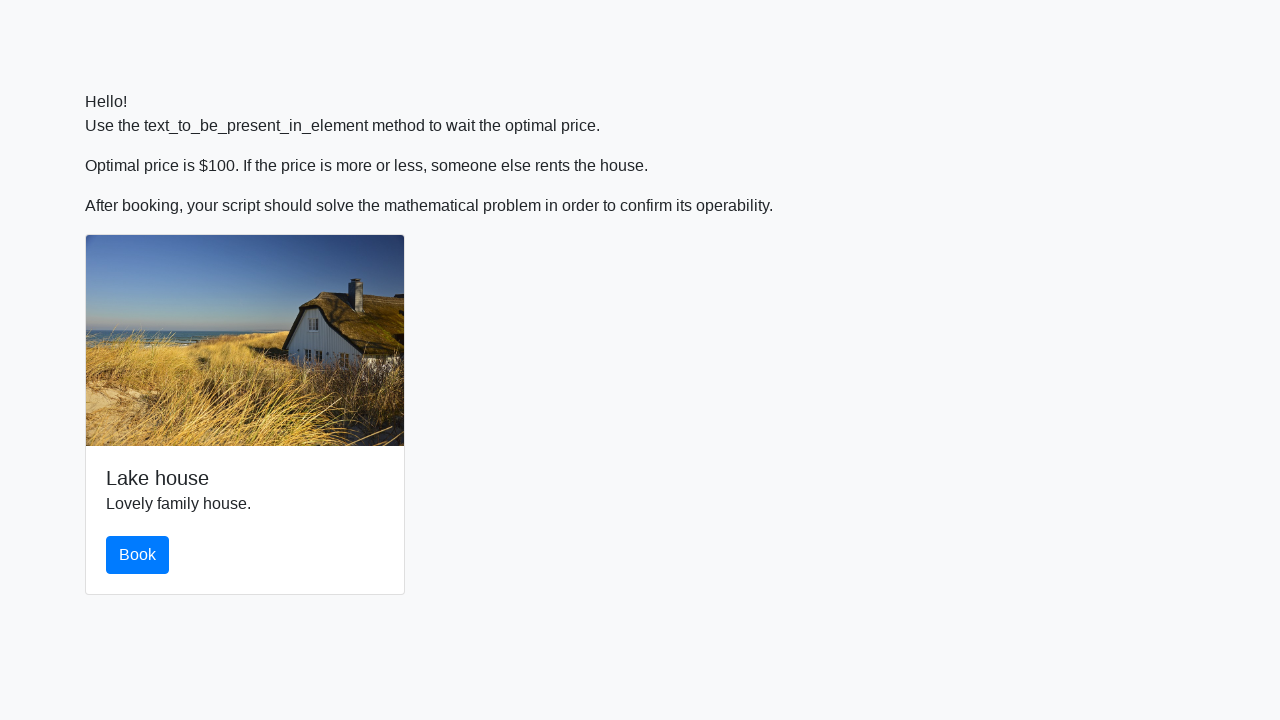

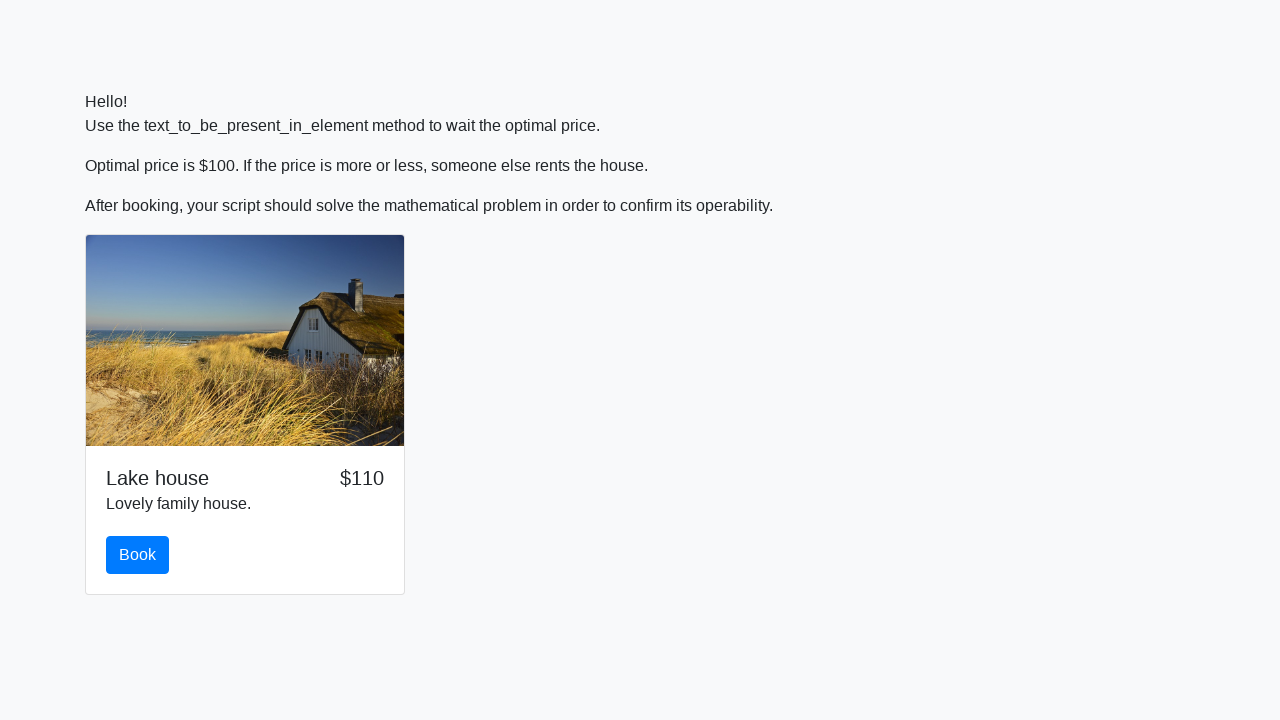